Navigates to a PWA book application and interacts with shadow DOM elements to enter text in a search input field

Starting URL: https://books-pwakit.appspot.com/

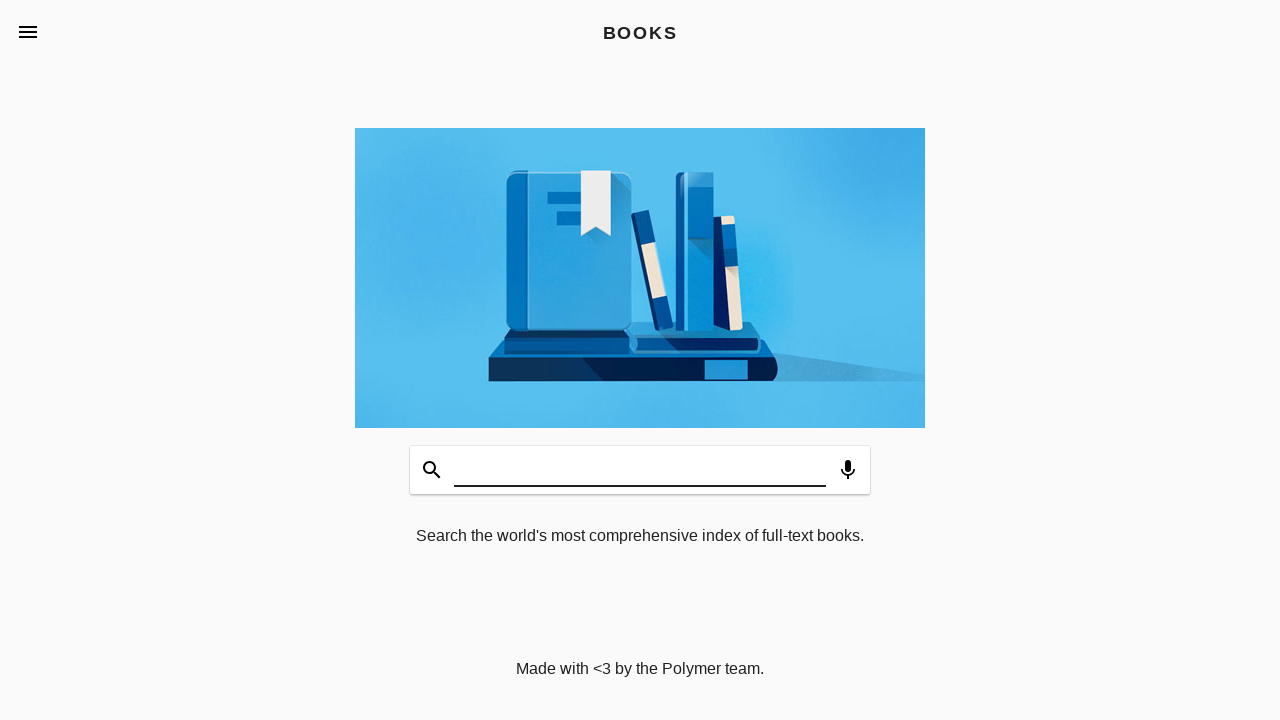

Waited for book-app element to be present
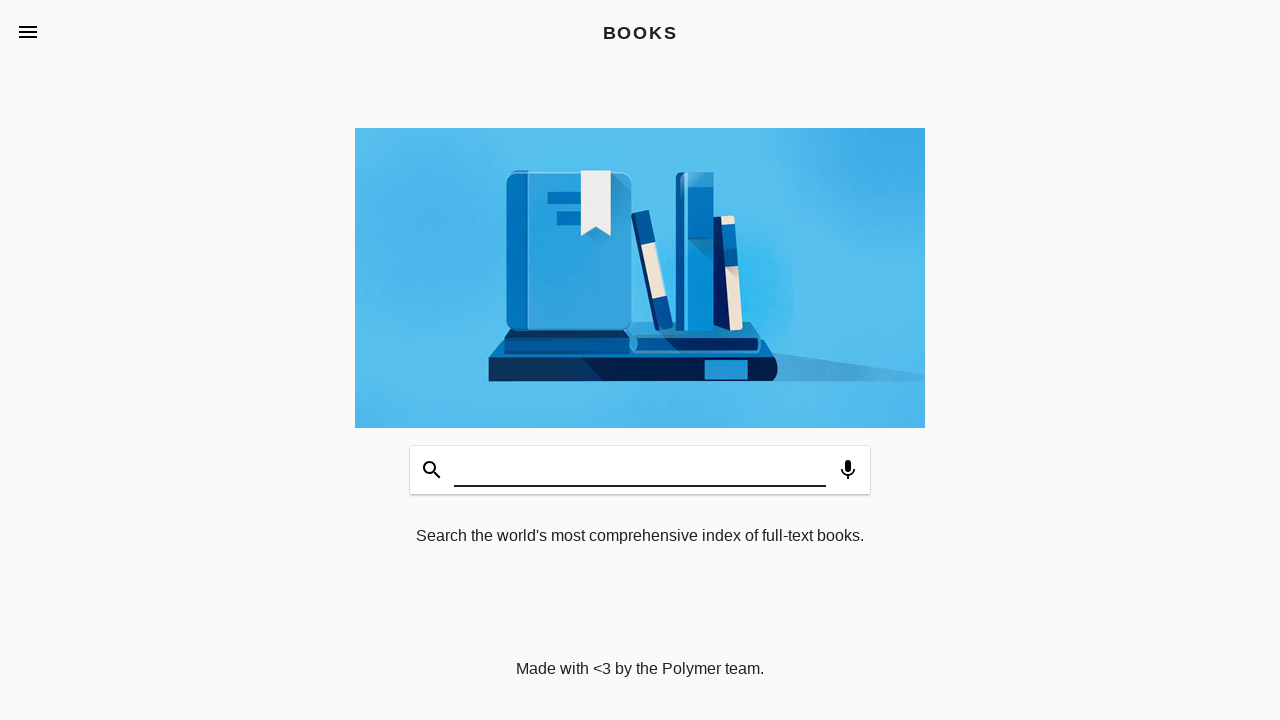

Filled search input field with 'Testing' through shadow DOM elements on book-app >> app-header >> app-toolbar.toolbar-bottom >> book-input-decorator >> 
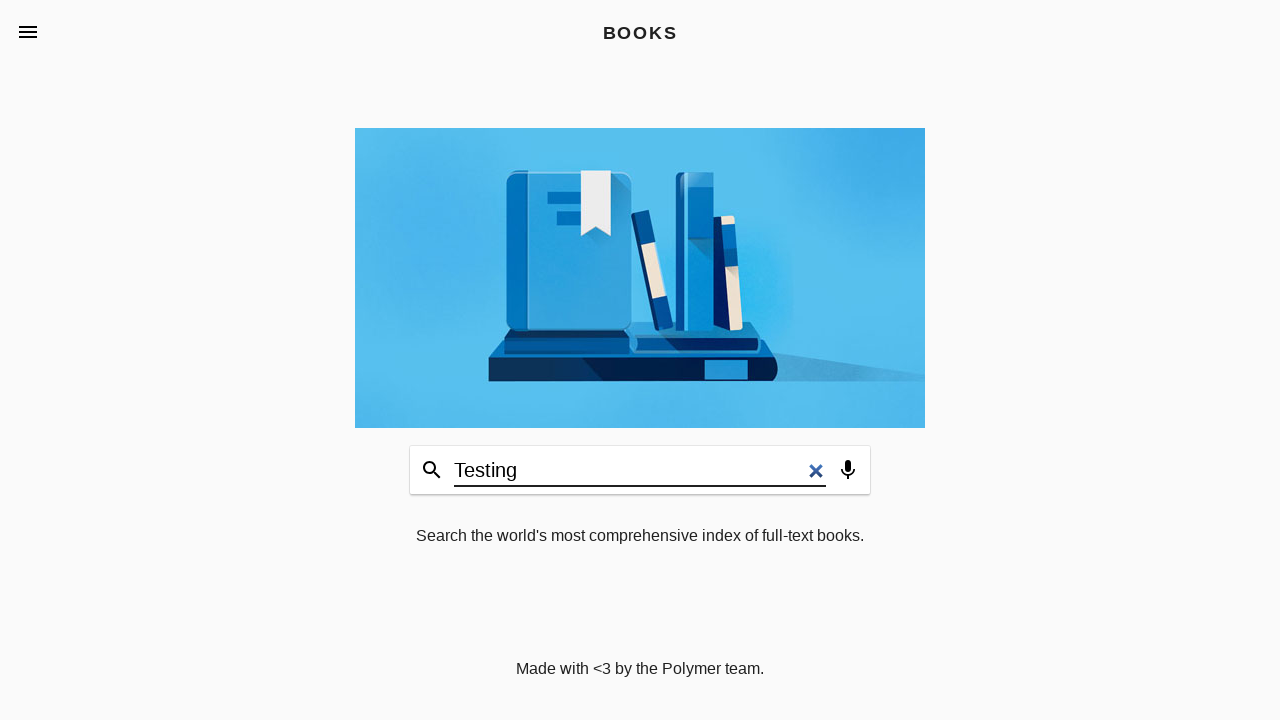

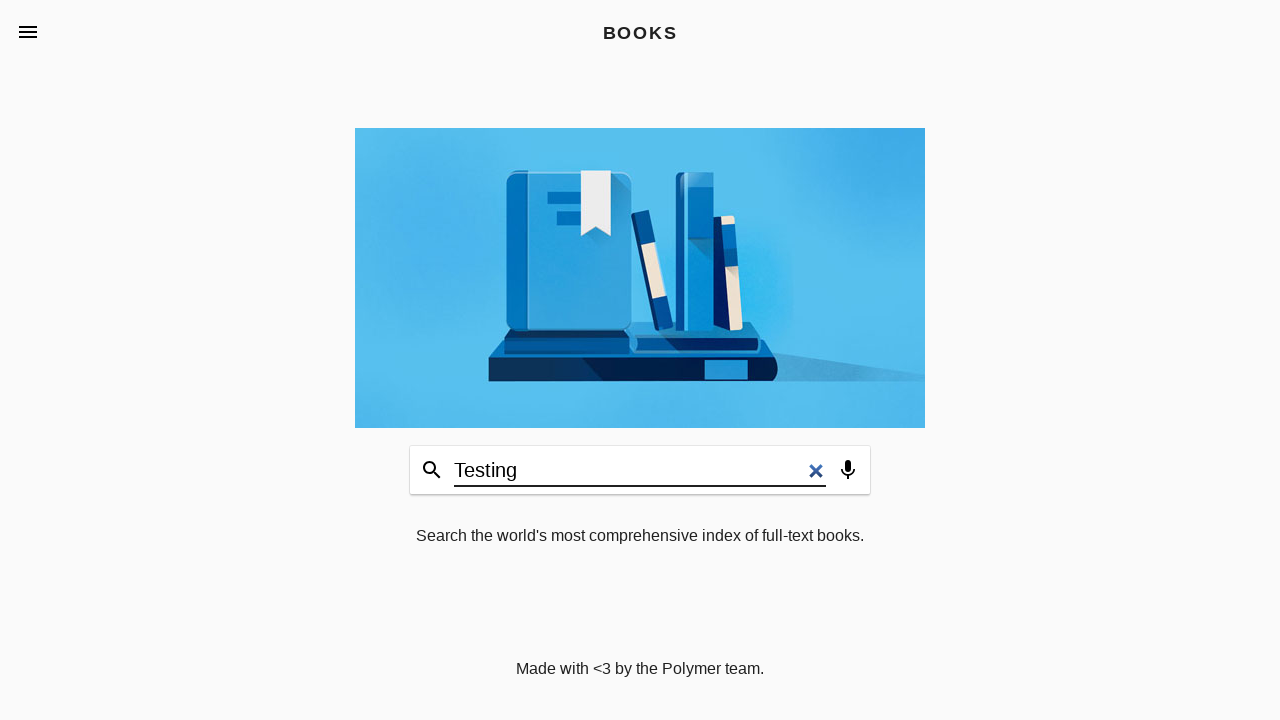